Tests hover functionality by hovering over the first avatar image and verifying that the caption with additional user information is displayed.

Starting URL: http://the-internet.herokuapp.com/hovers

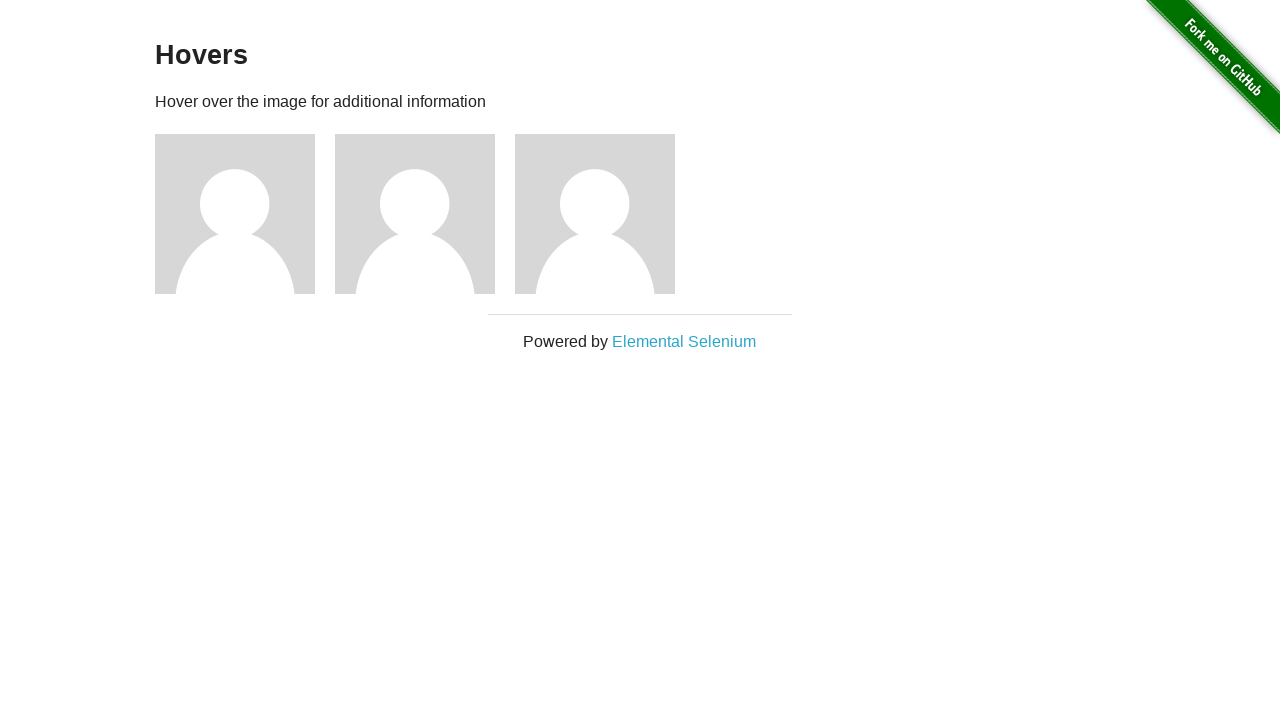

Hovered over the first avatar image at (245, 214) on .figure >> nth=0
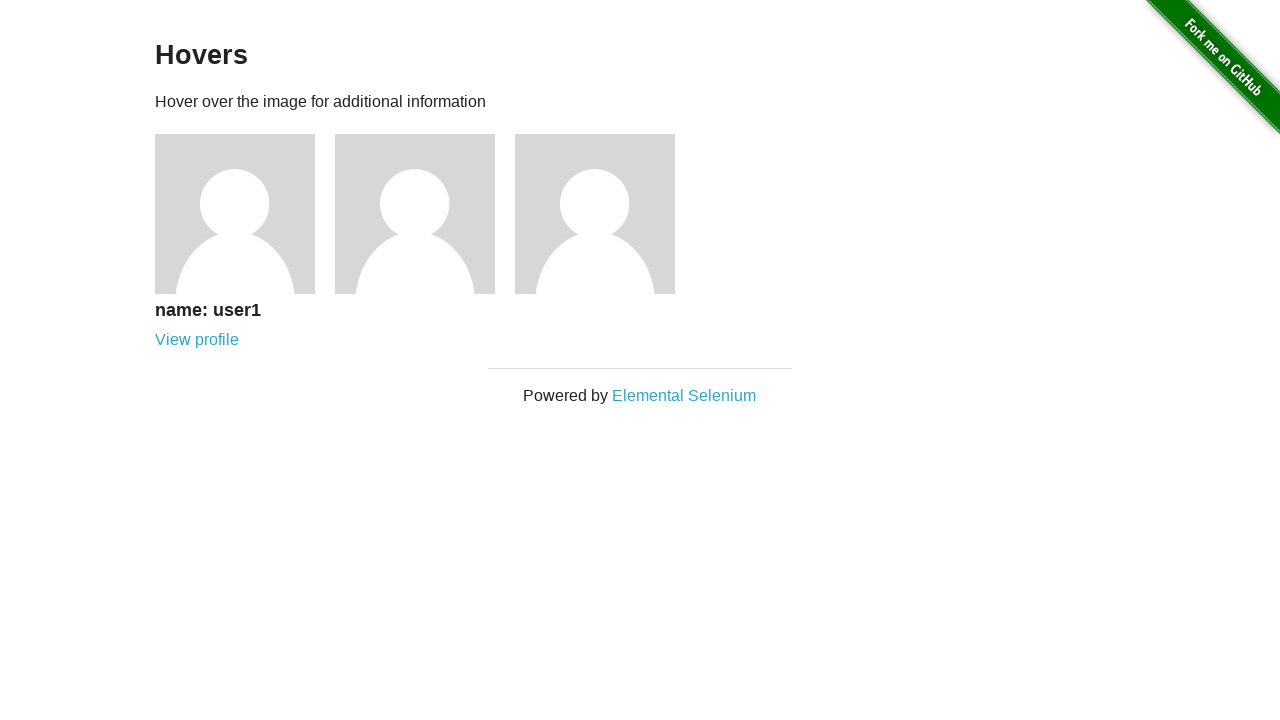

Verified that the caption with user information is displayed on hover
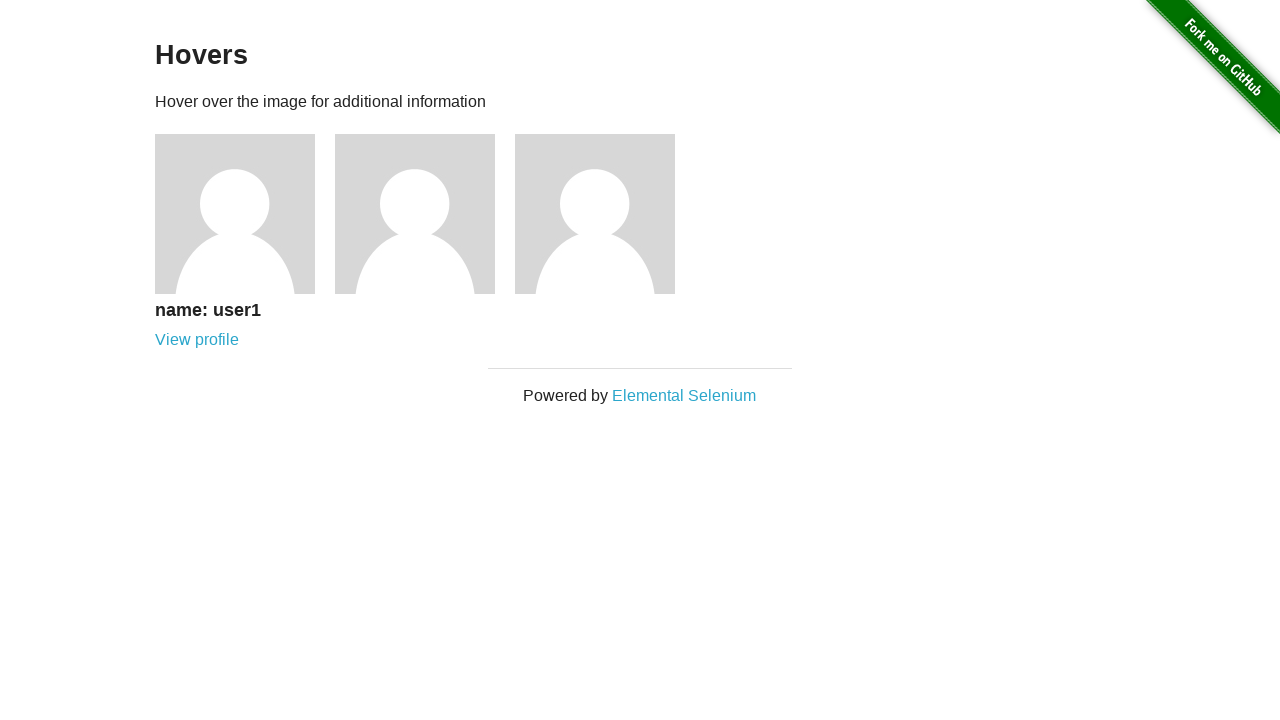

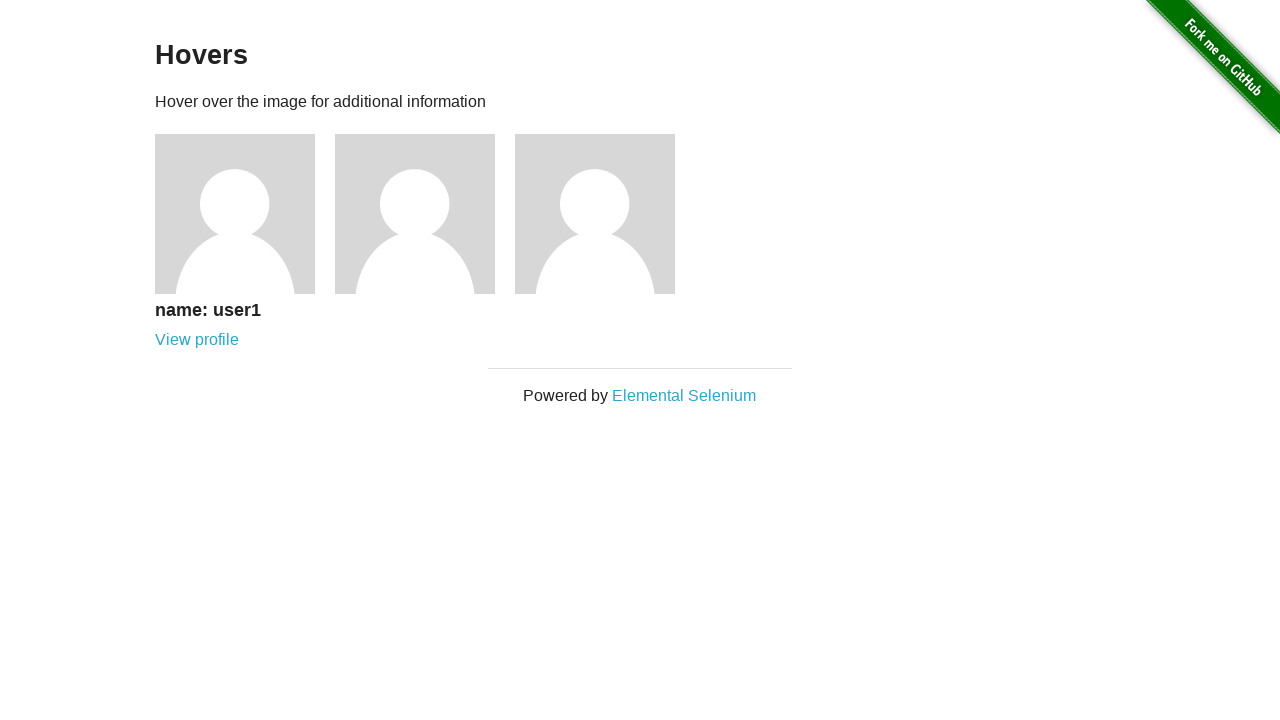